Tests date picker functionality by entering a date value and submitting it with the Enter key

Starting URL: https://formy-project.herokuapp.com/datepicker

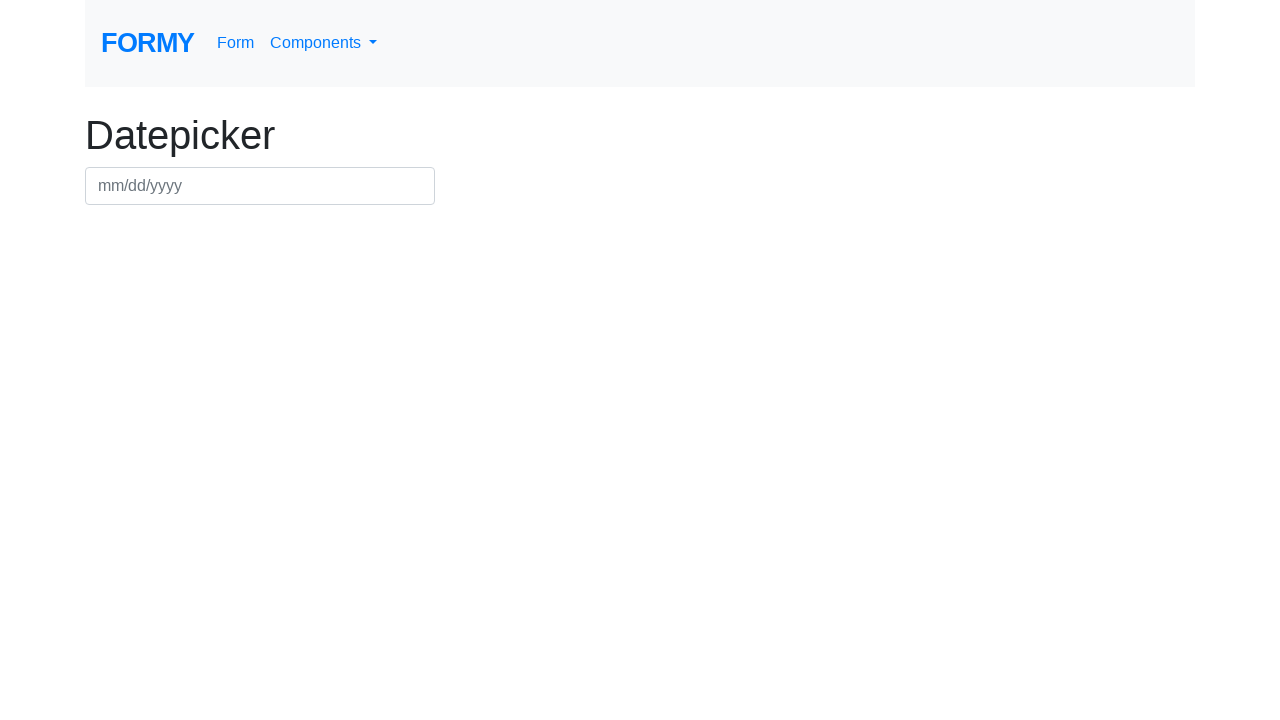

Entered date '03/15/2024' into date picker field on #datepicker
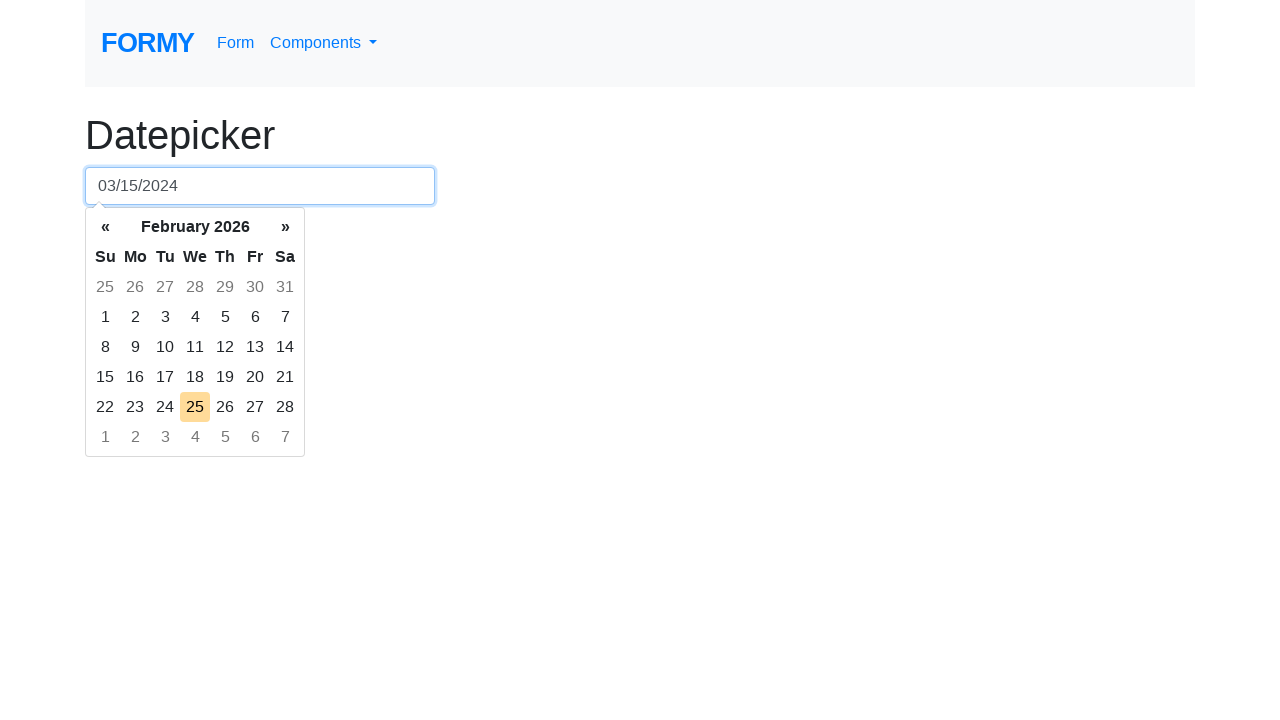

Pressed Enter key to submit the date on #datepicker
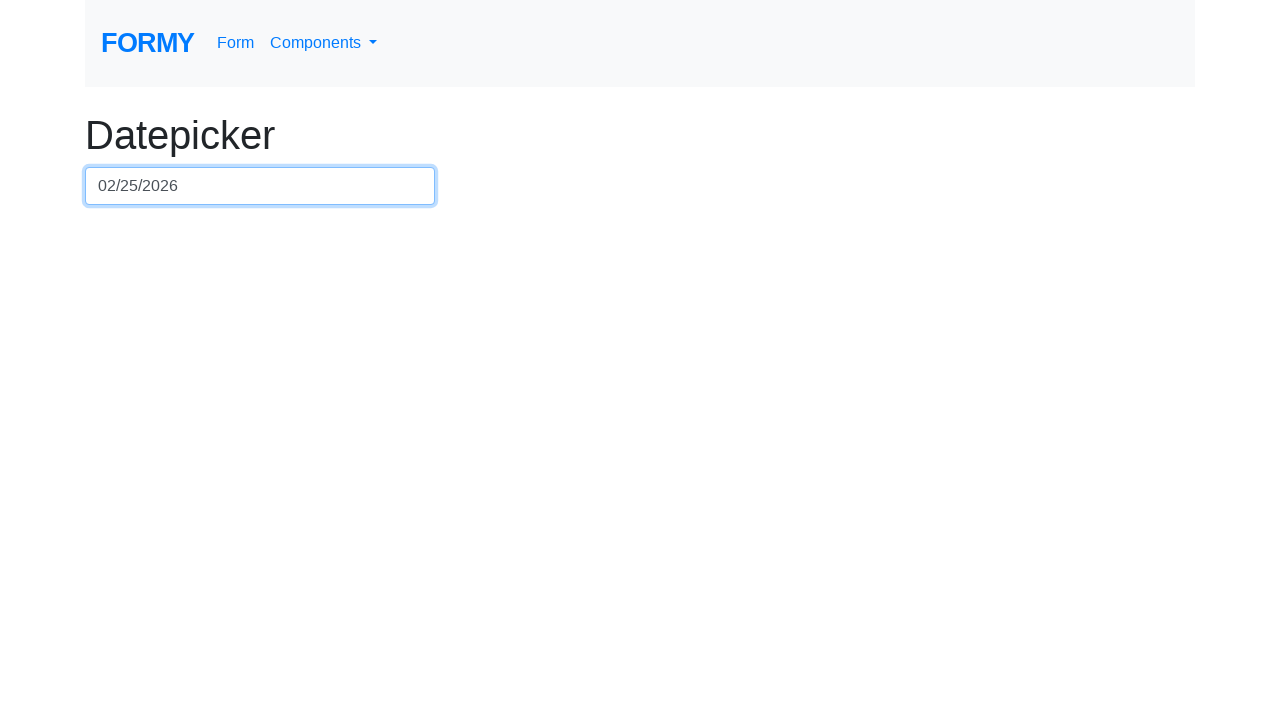

Waited for date picker updates to complete
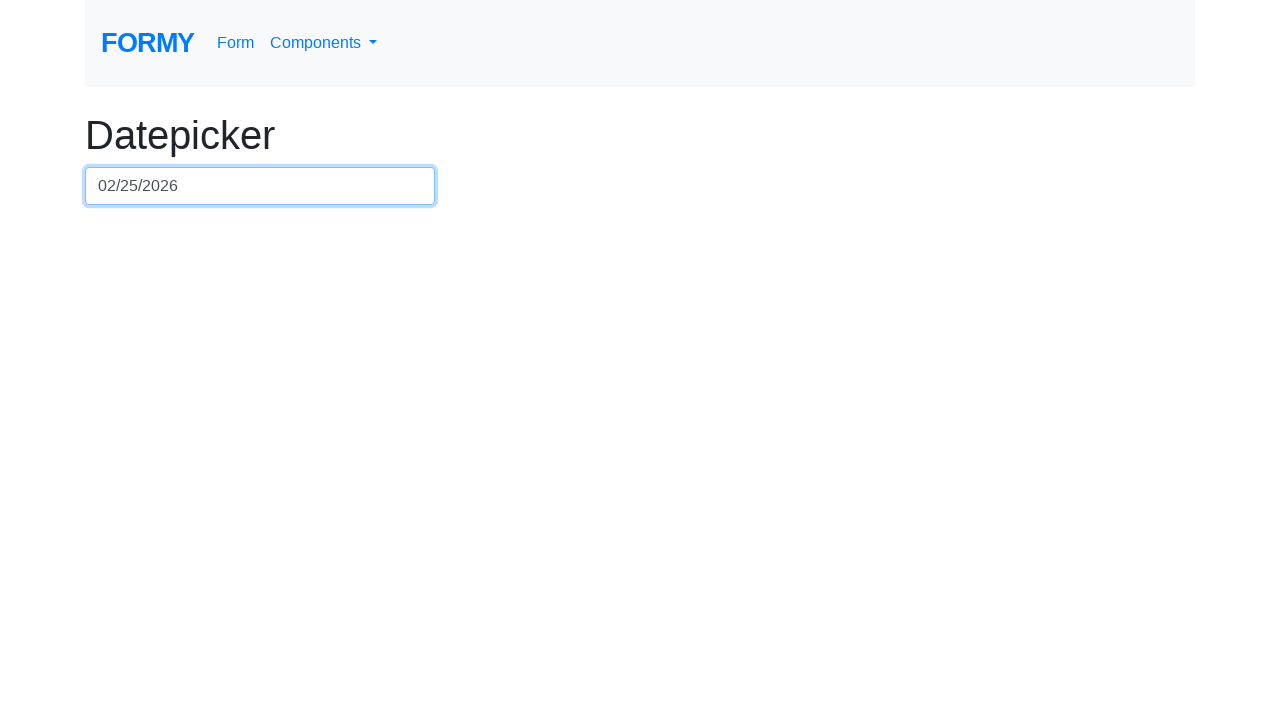

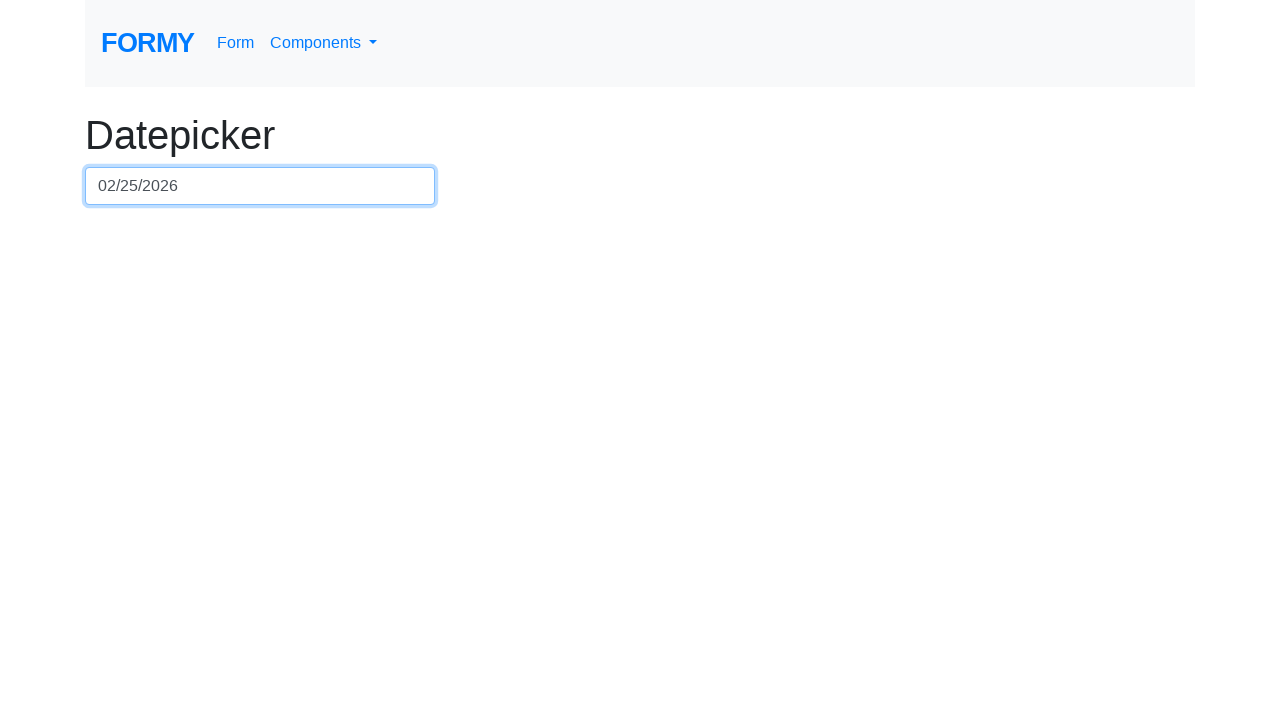